Tests that whitespace is trimmed from edited todo text

Starting URL: https://demo.playwright.dev/todomvc

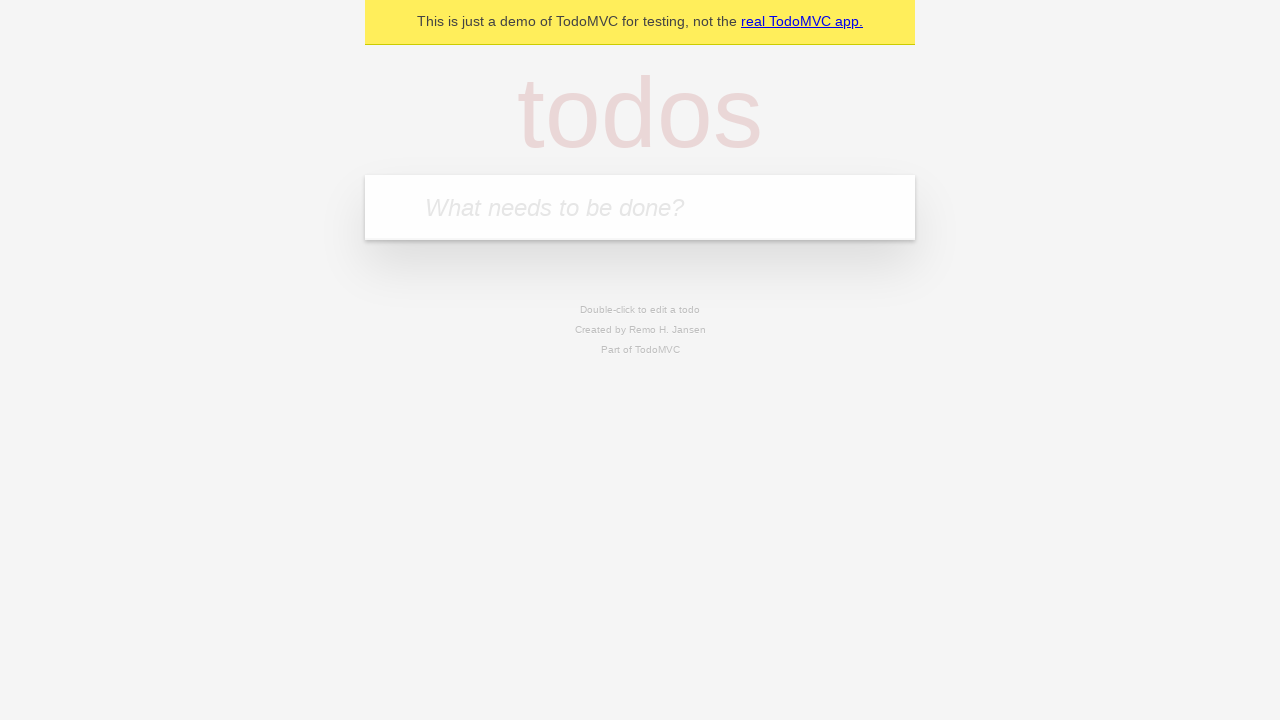

Filled todo input with 'buy some cheese' on internal:attr=[placeholder="What needs to be done?"i]
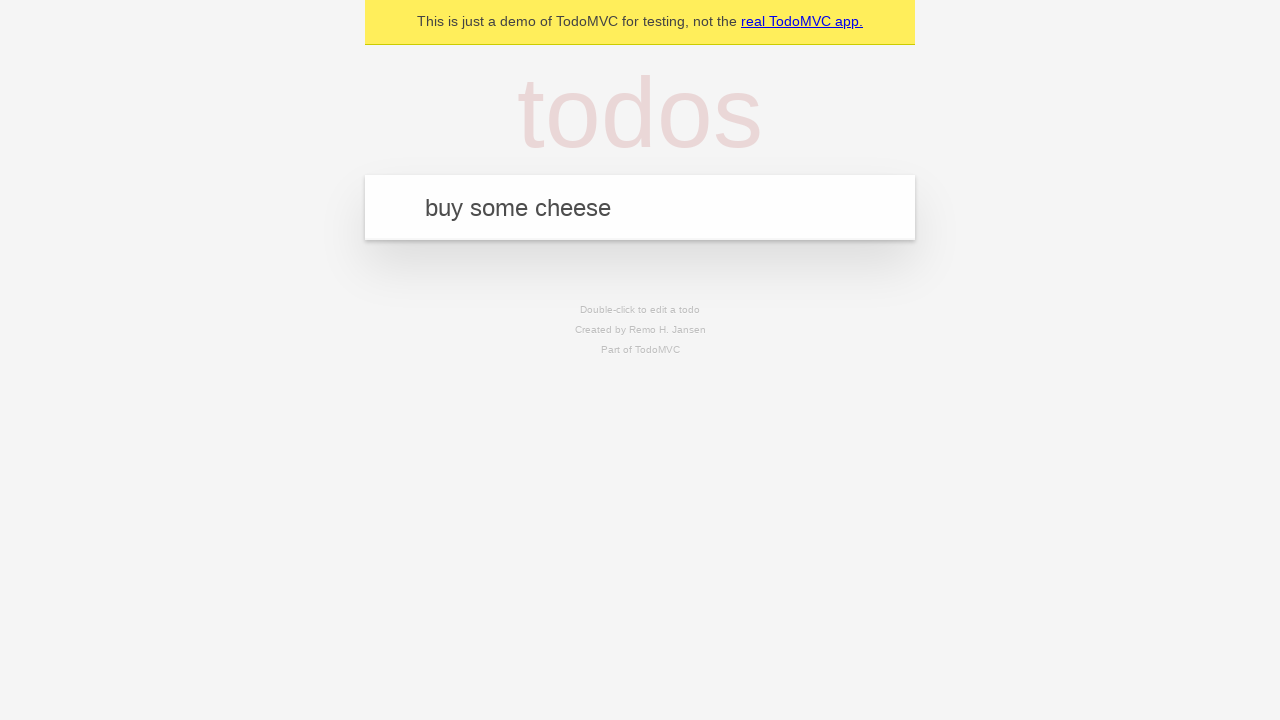

Pressed Enter to create first todo on internal:attr=[placeholder="What needs to be done?"i]
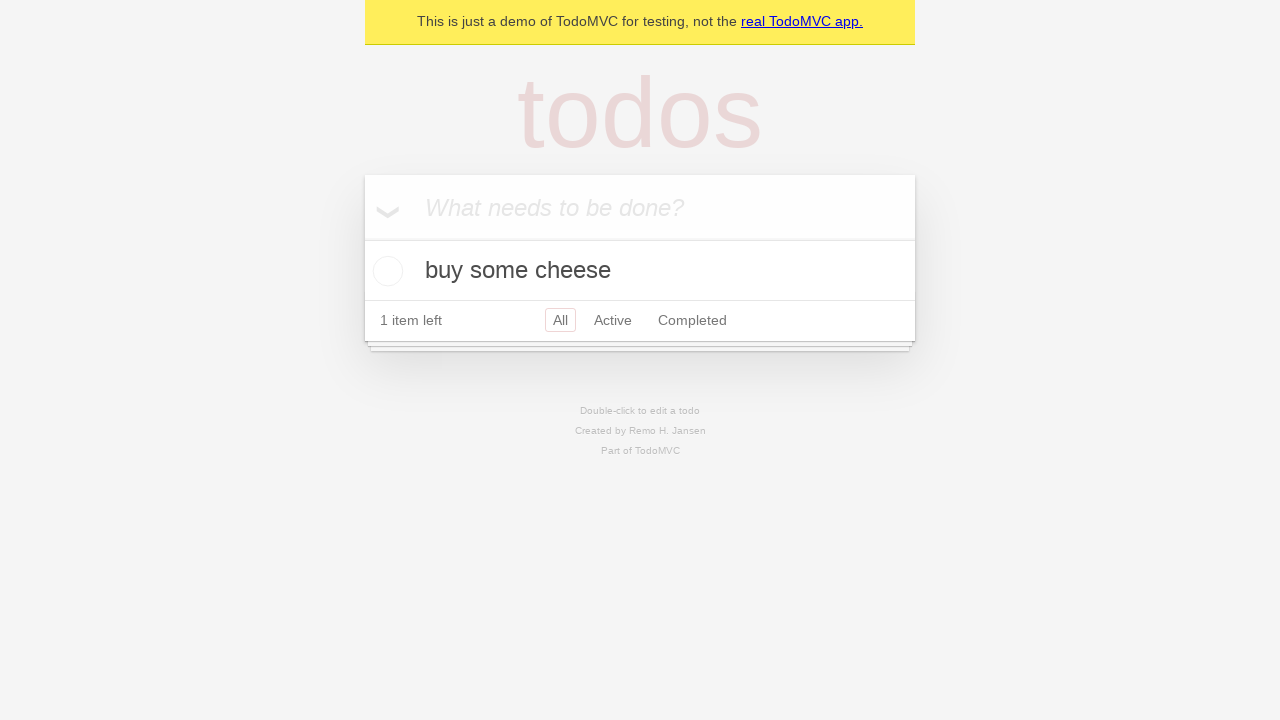

Filled todo input with 'feed the cat' on internal:attr=[placeholder="What needs to be done?"i]
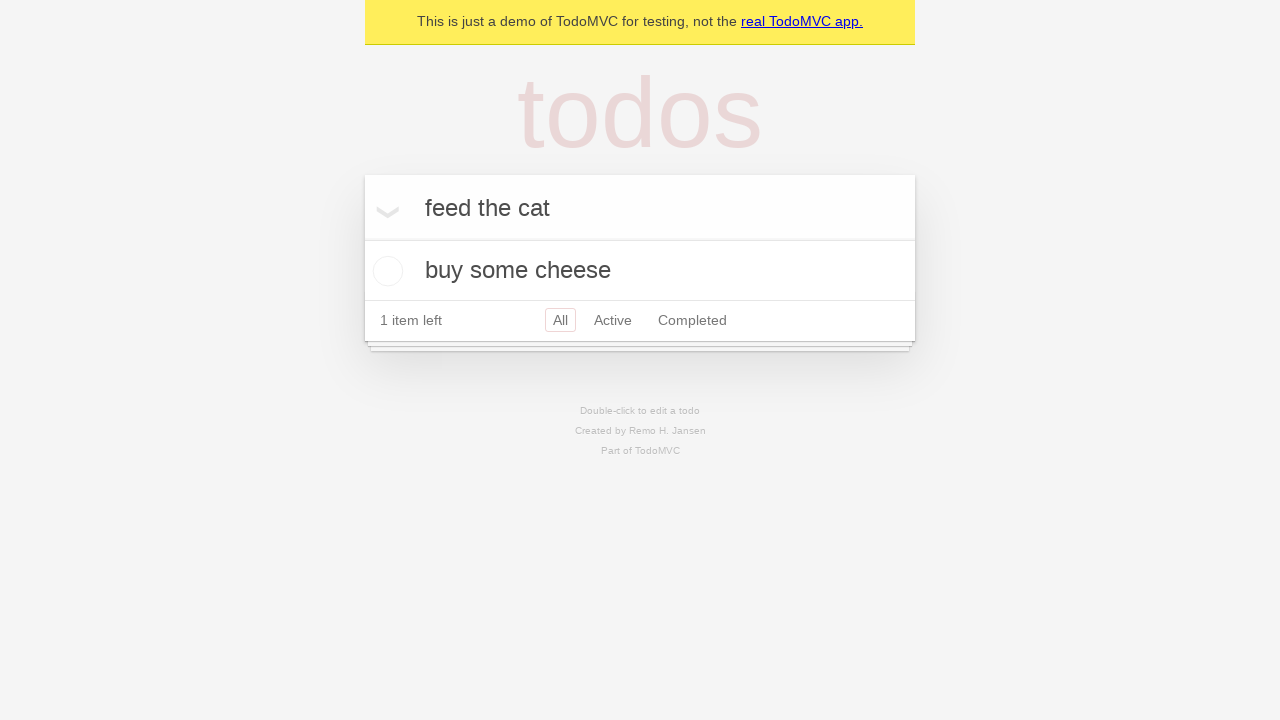

Pressed Enter to create second todo on internal:attr=[placeholder="What needs to be done?"i]
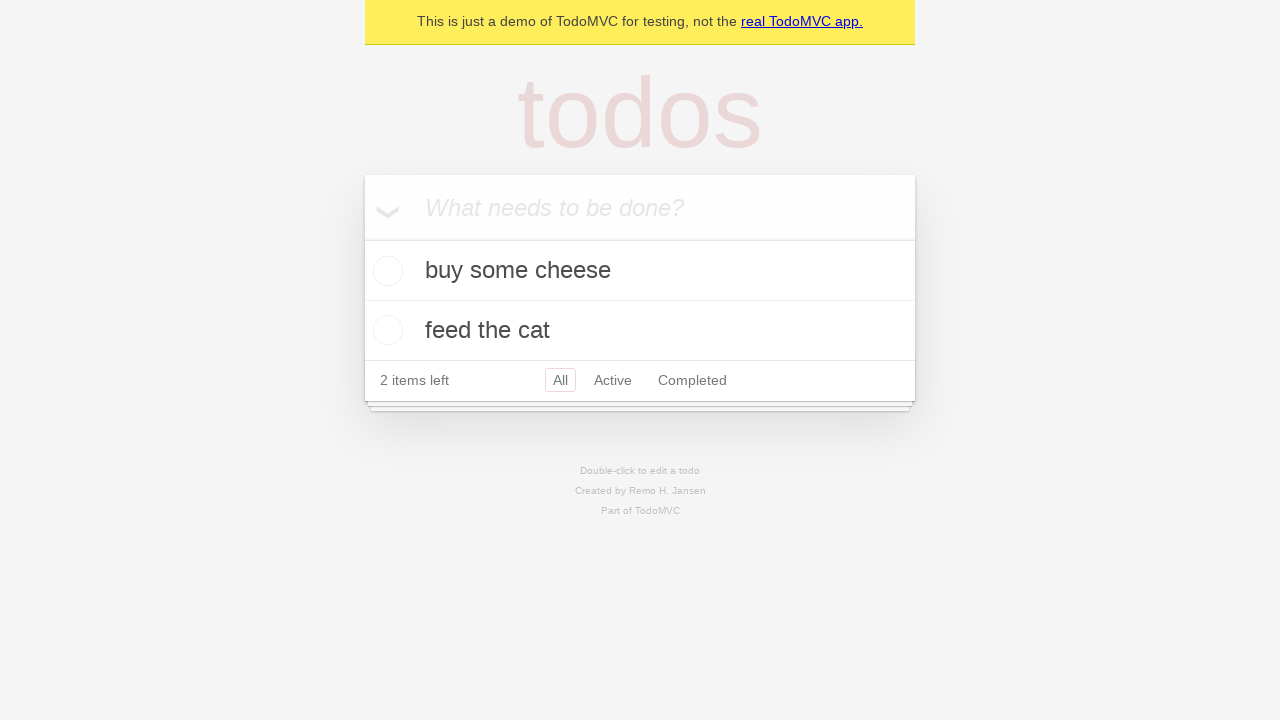

Filled todo input with 'book a doctors appointment' on internal:attr=[placeholder="What needs to be done?"i]
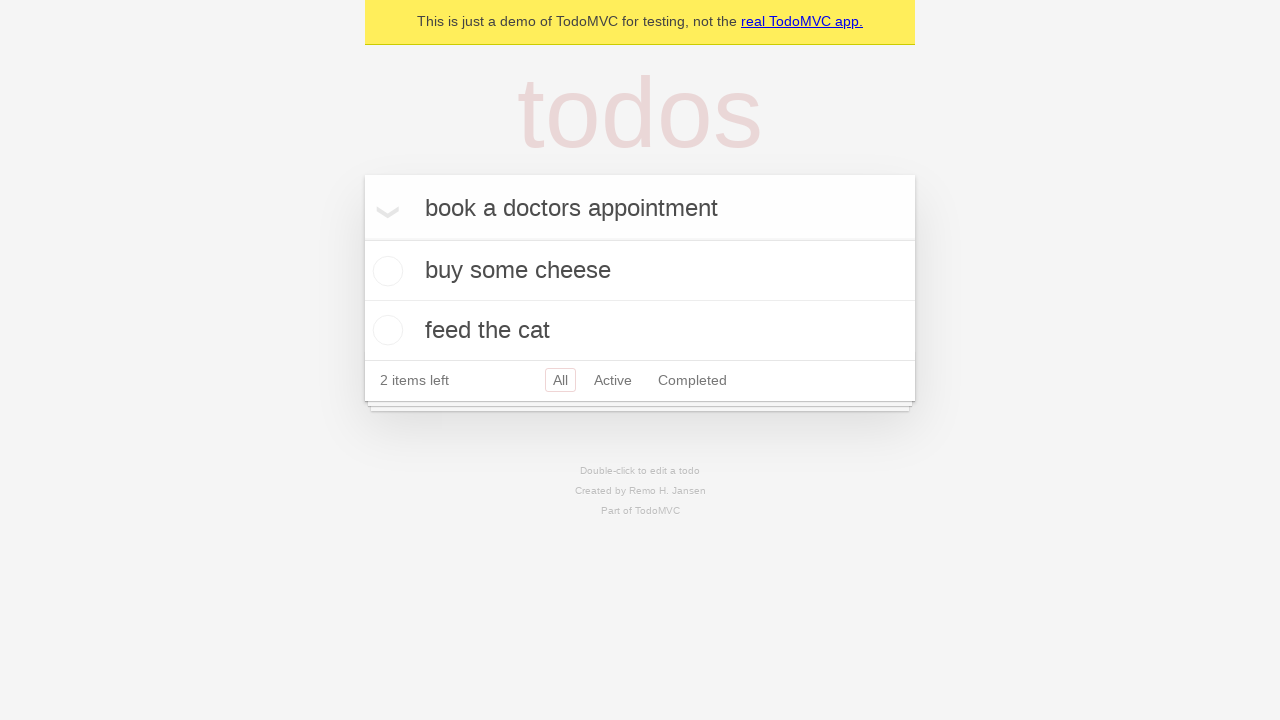

Pressed Enter to create third todo on internal:attr=[placeholder="What needs to be done?"i]
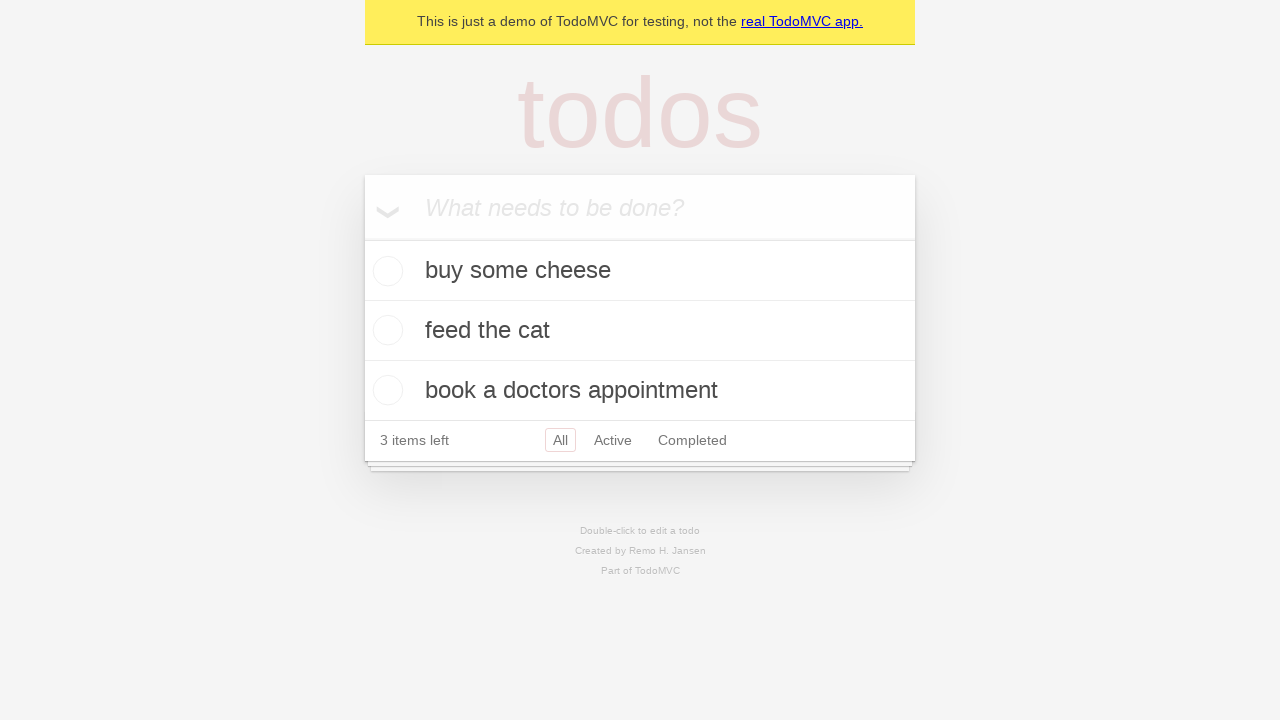

Double-clicked second todo to enter edit mode at (640, 331) on internal:testid=[data-testid="todo-item"s] >> nth=1
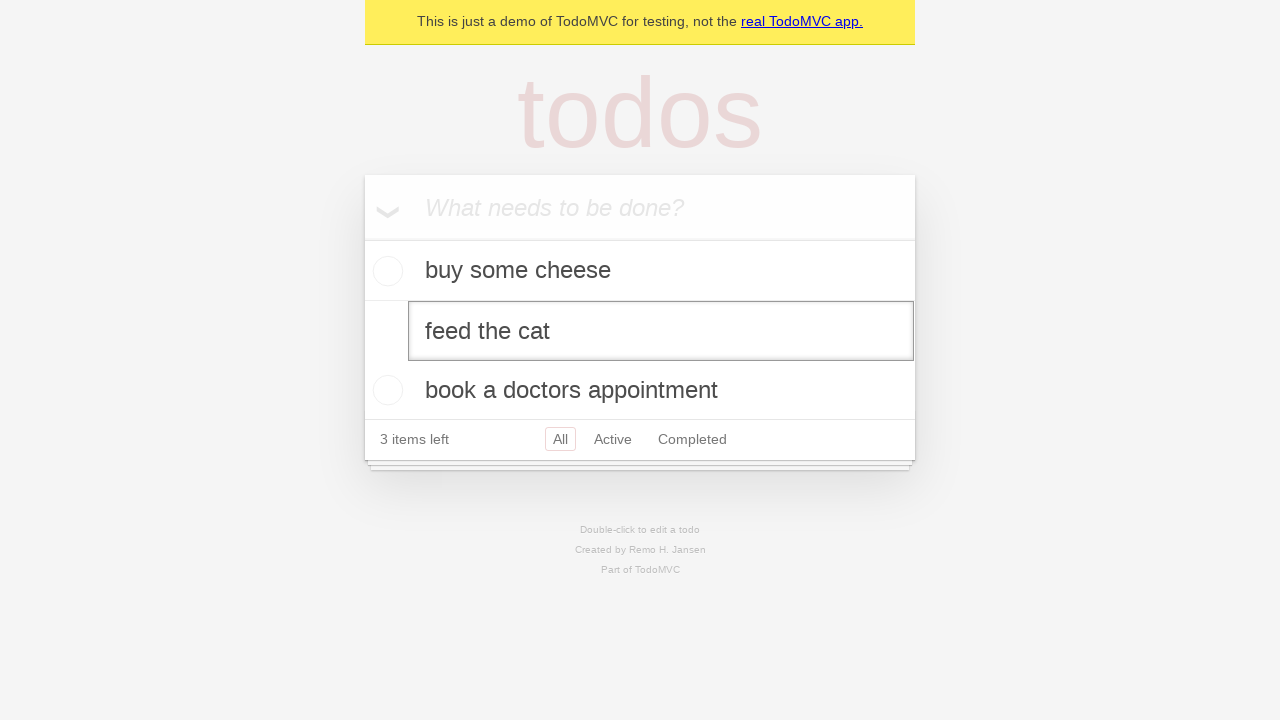

Filled edit field with text containing leading and trailing whitespace on internal:testid=[data-testid="todo-item"s] >> nth=1 >> internal:role=textbox[nam
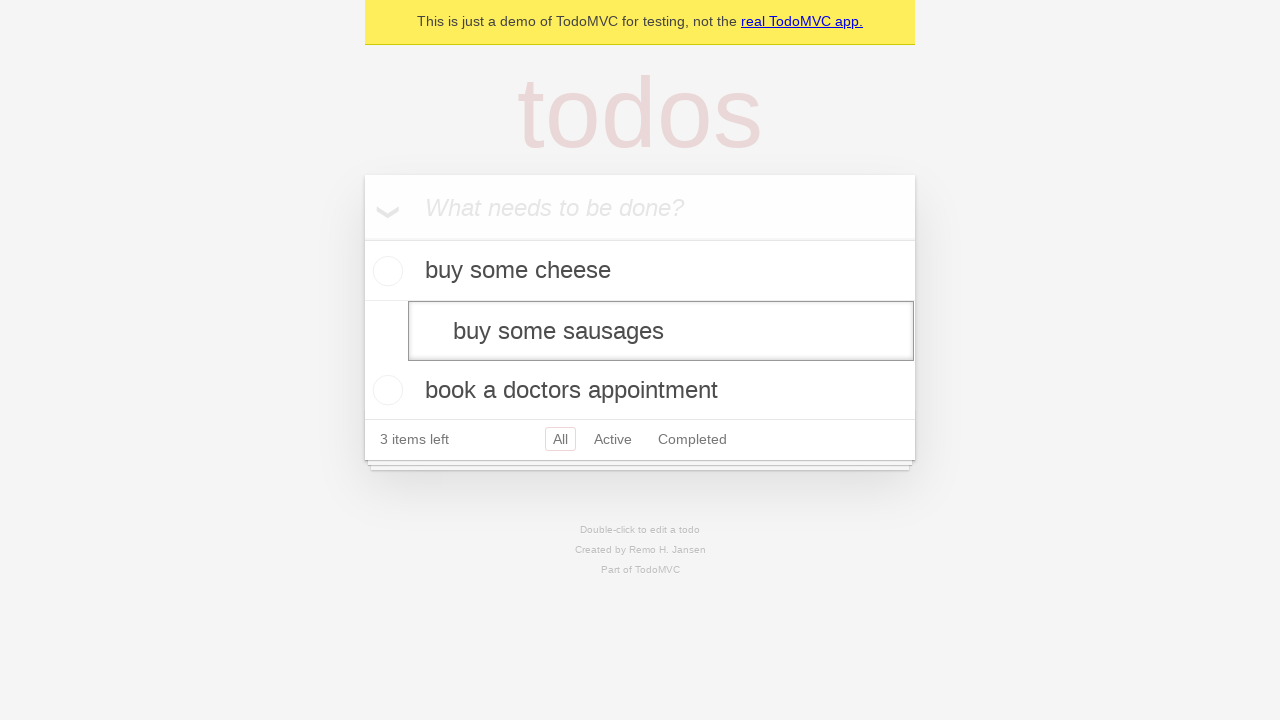

Pressed Enter to save edited todo, verifying whitespace trimming on internal:testid=[data-testid="todo-item"s] >> nth=1 >> internal:role=textbox[nam
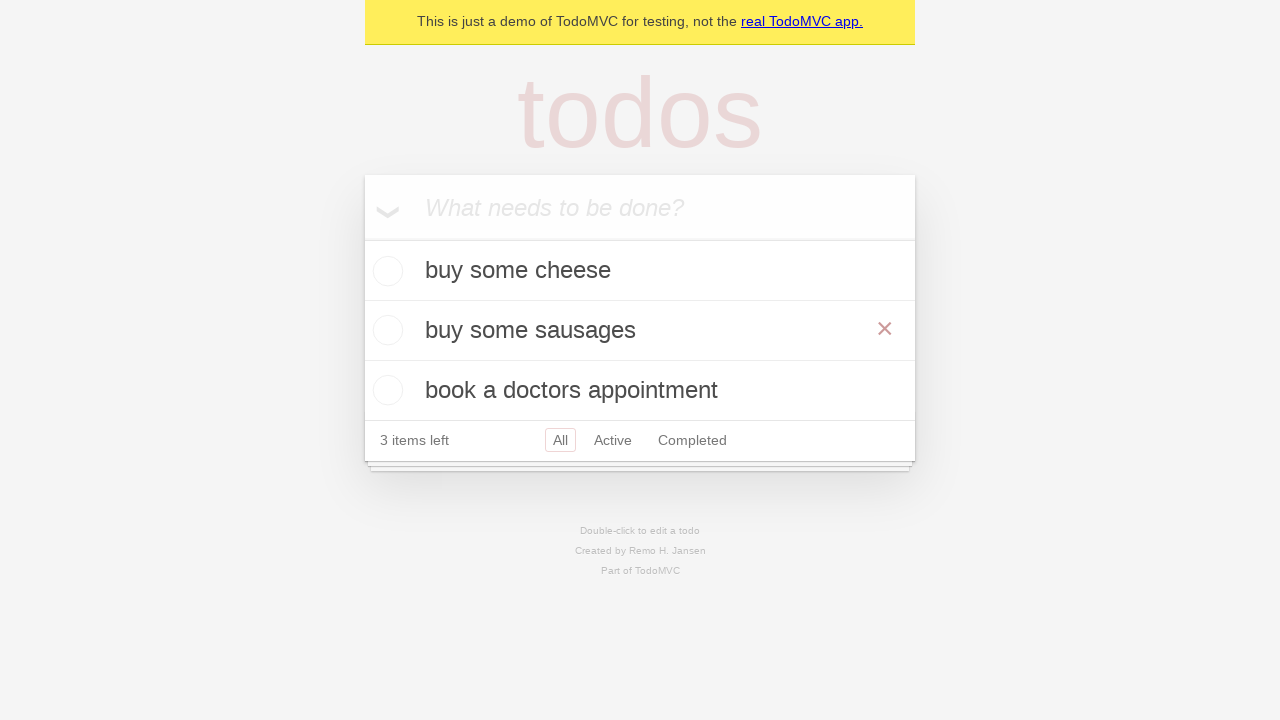

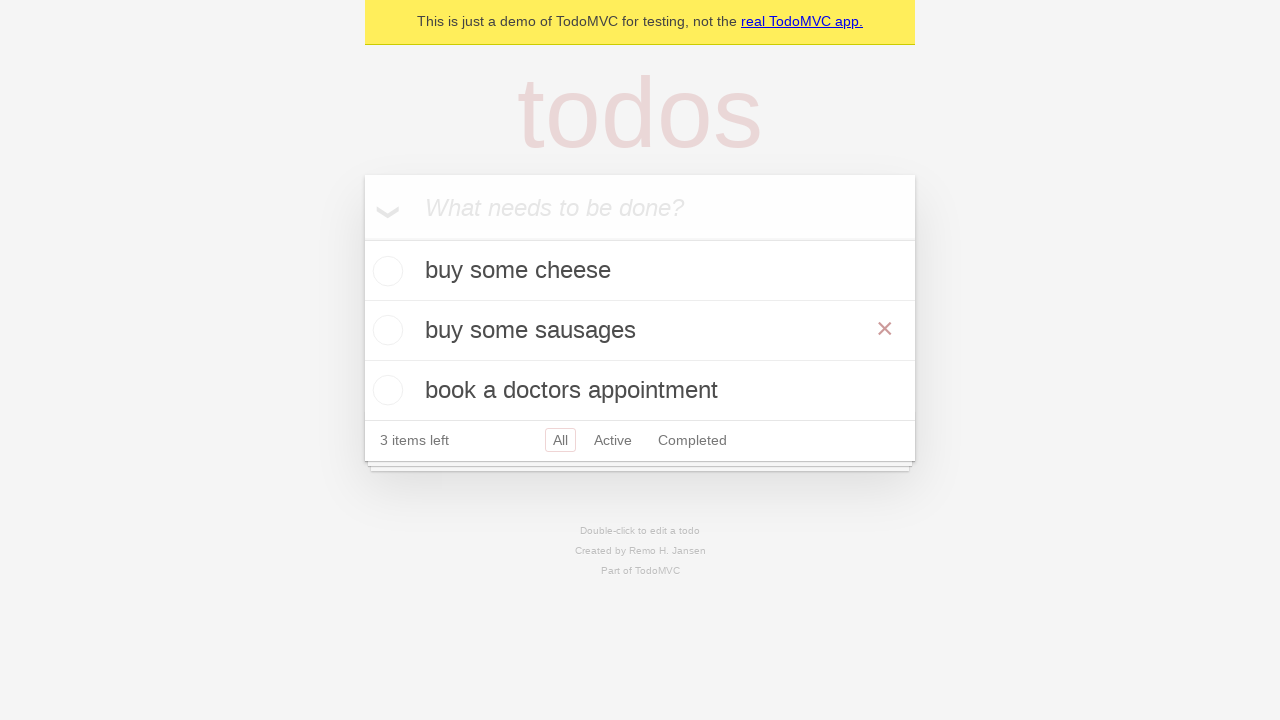